Tests the checkbox functionality by navigating to the Elements section, clicking on Check Box, expanding tree nodes using plus buttons, and selecting a checkbox.

Starting URL: https://www.tutorialspoint.com/selenium/practice/selenium_automation_practice.php

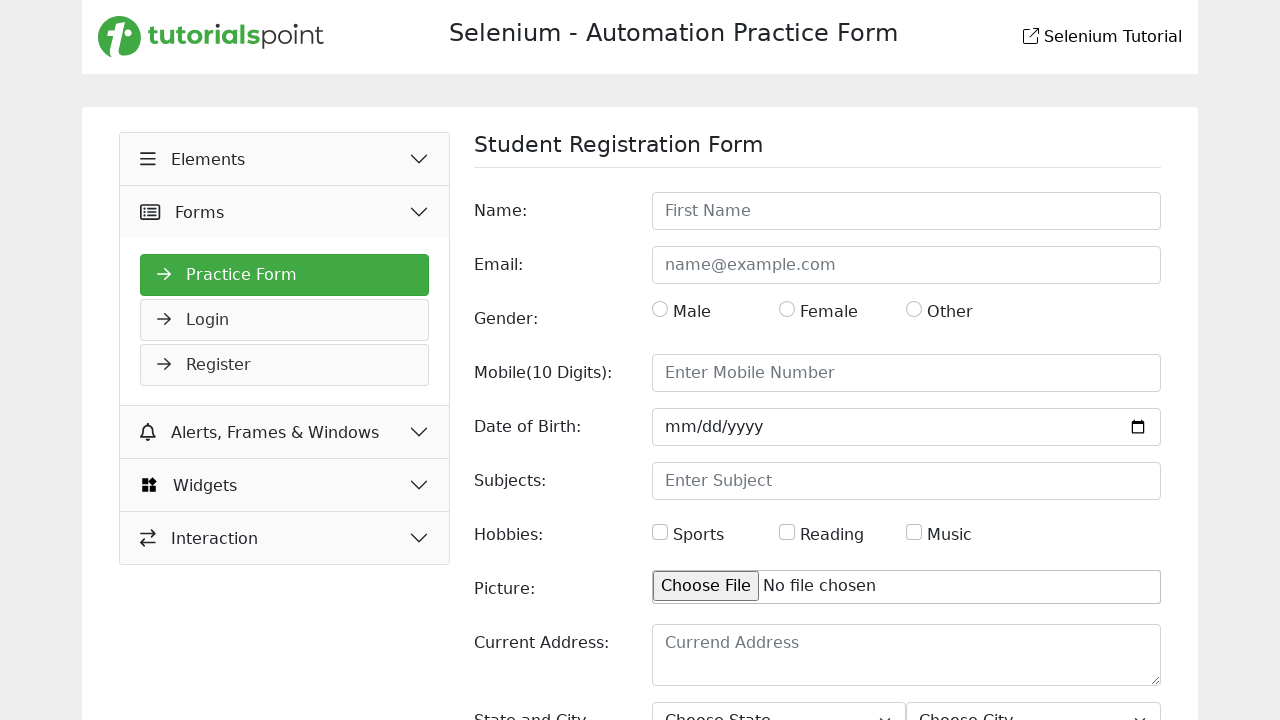

Clicked on Elements button at (285, 159) on xpath=//button[text()=' Elements']
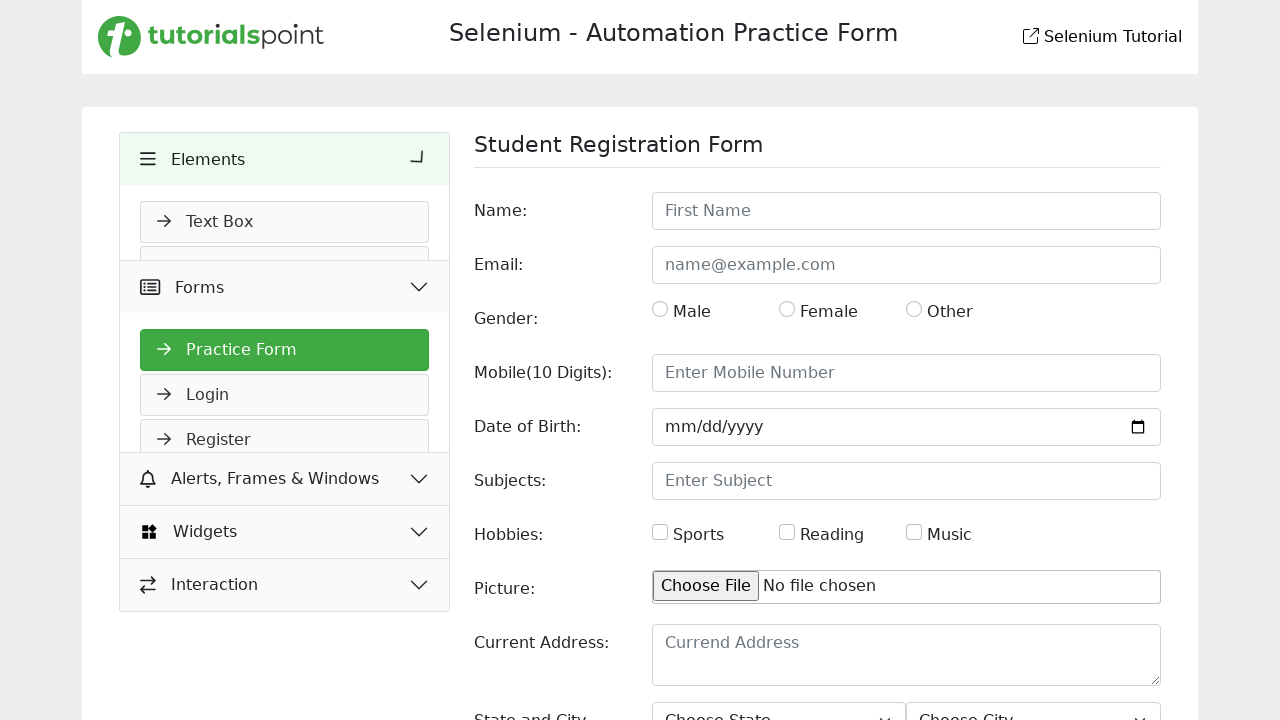

Clicked on Check Box link at (285, 267) on xpath=//a[text()=' Check Box']
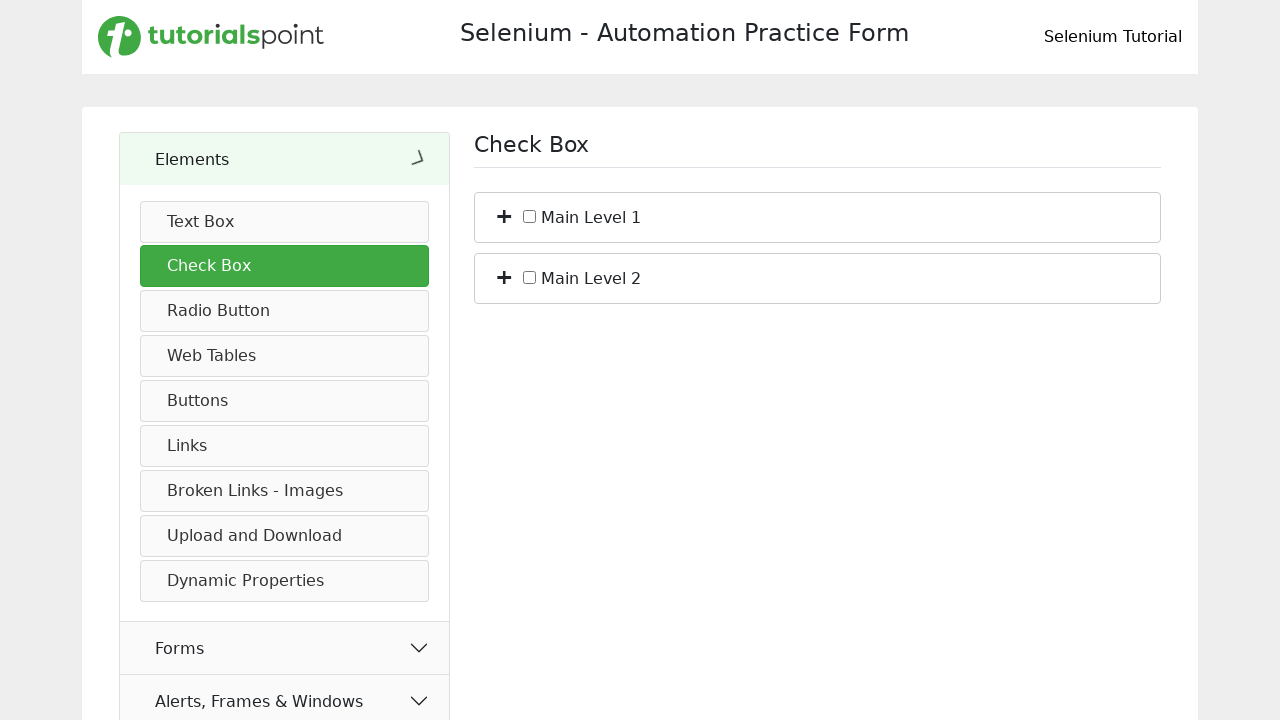

Clicked on first plus icon to expand tree node at (504, 215) on (//span[@class='plus'])[1]
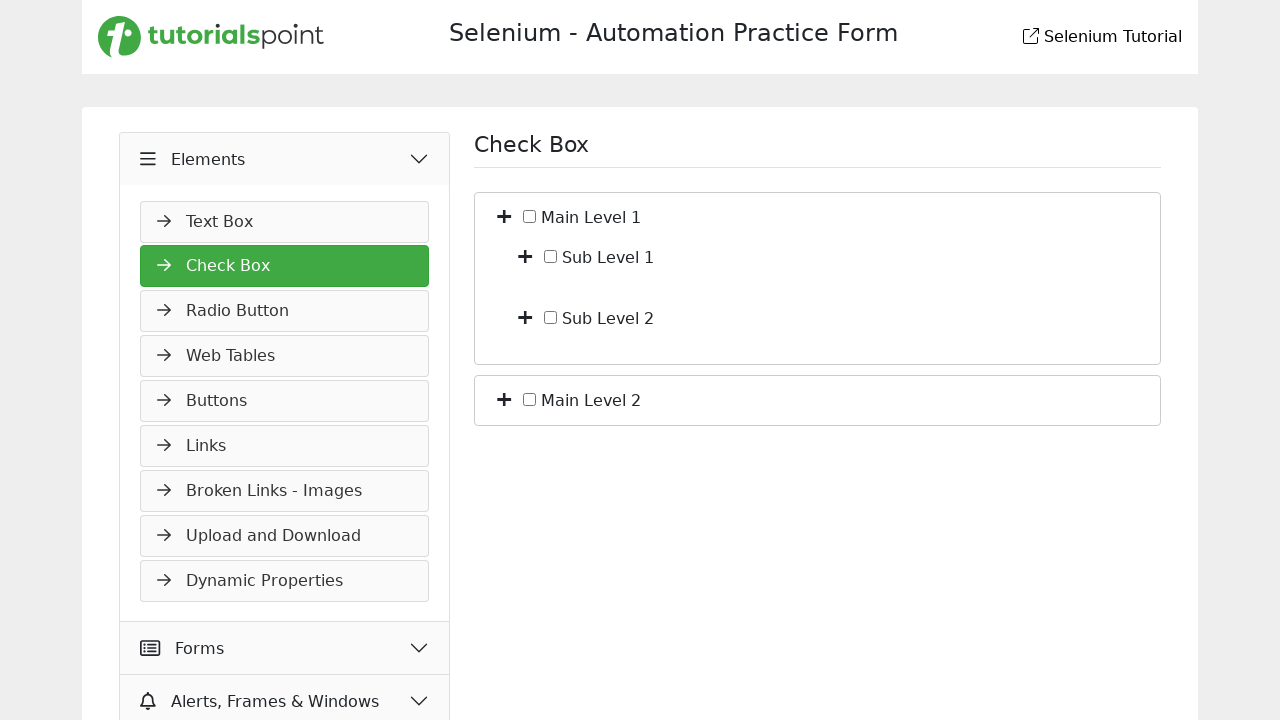

Waited for tree node expansion
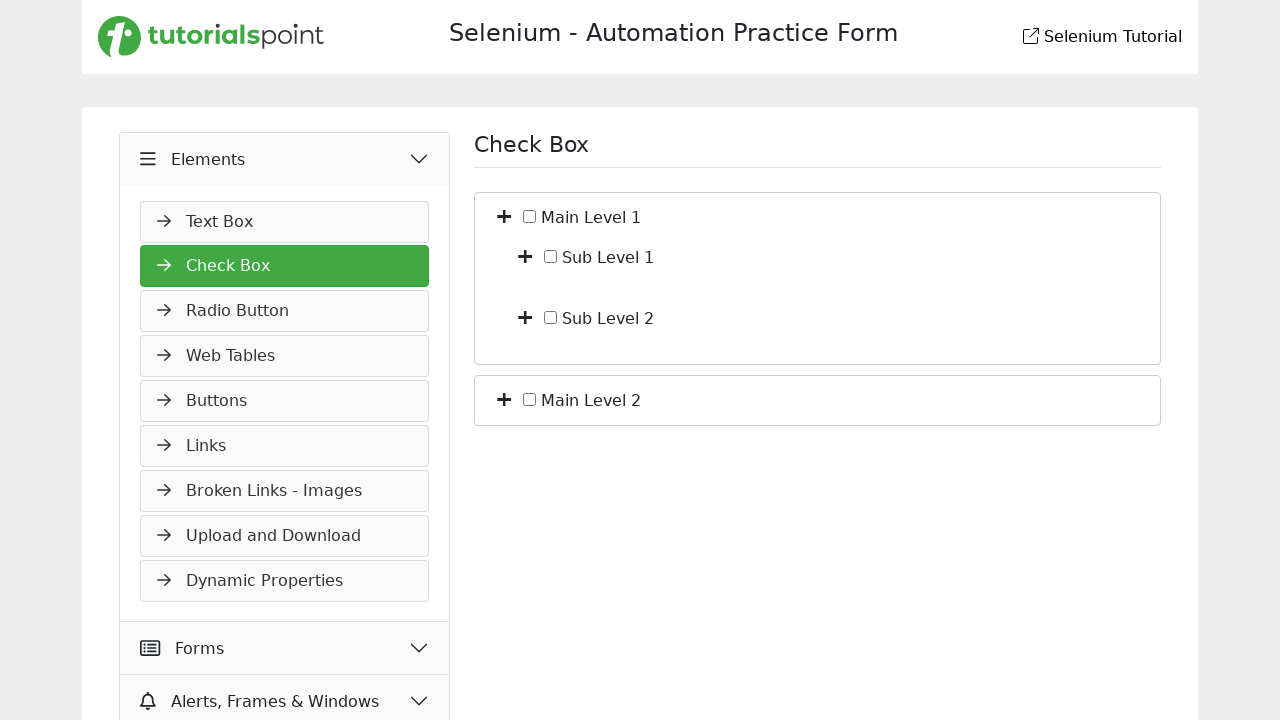

Clicked on first plus icon again to expand further at (525, 255) on (//span[@class='plus'])[1]
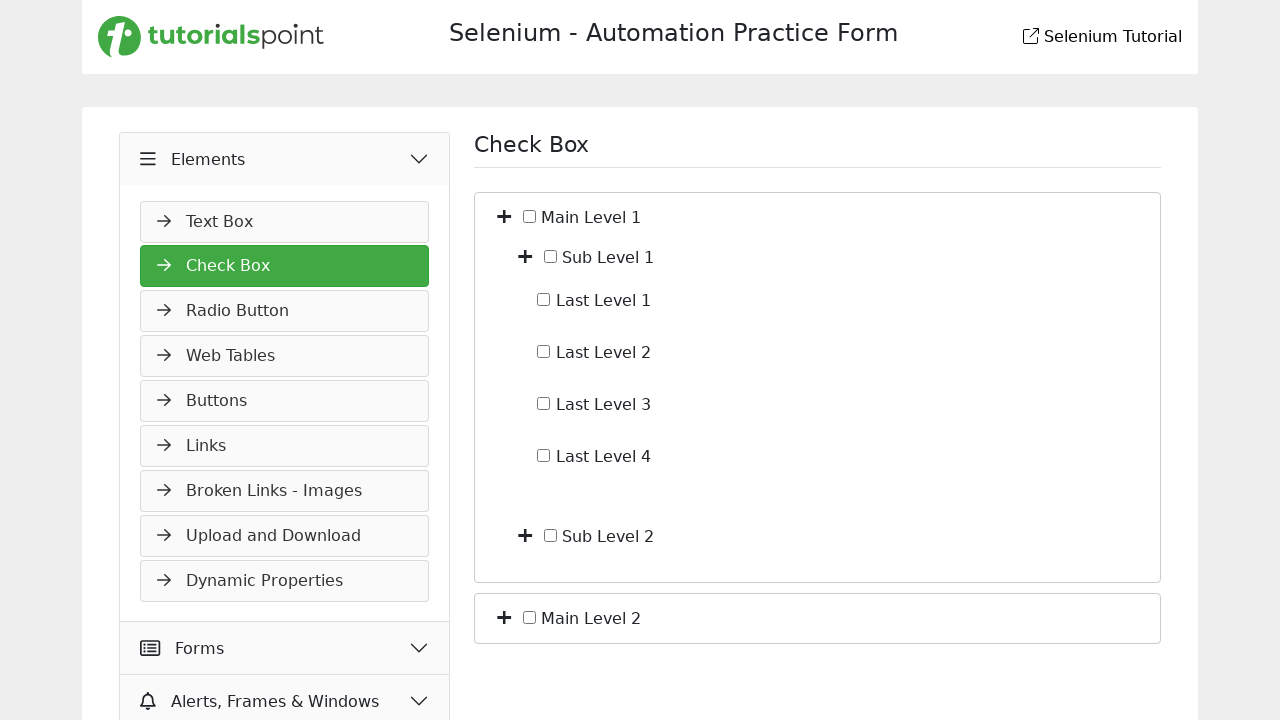

Waited for further expansion
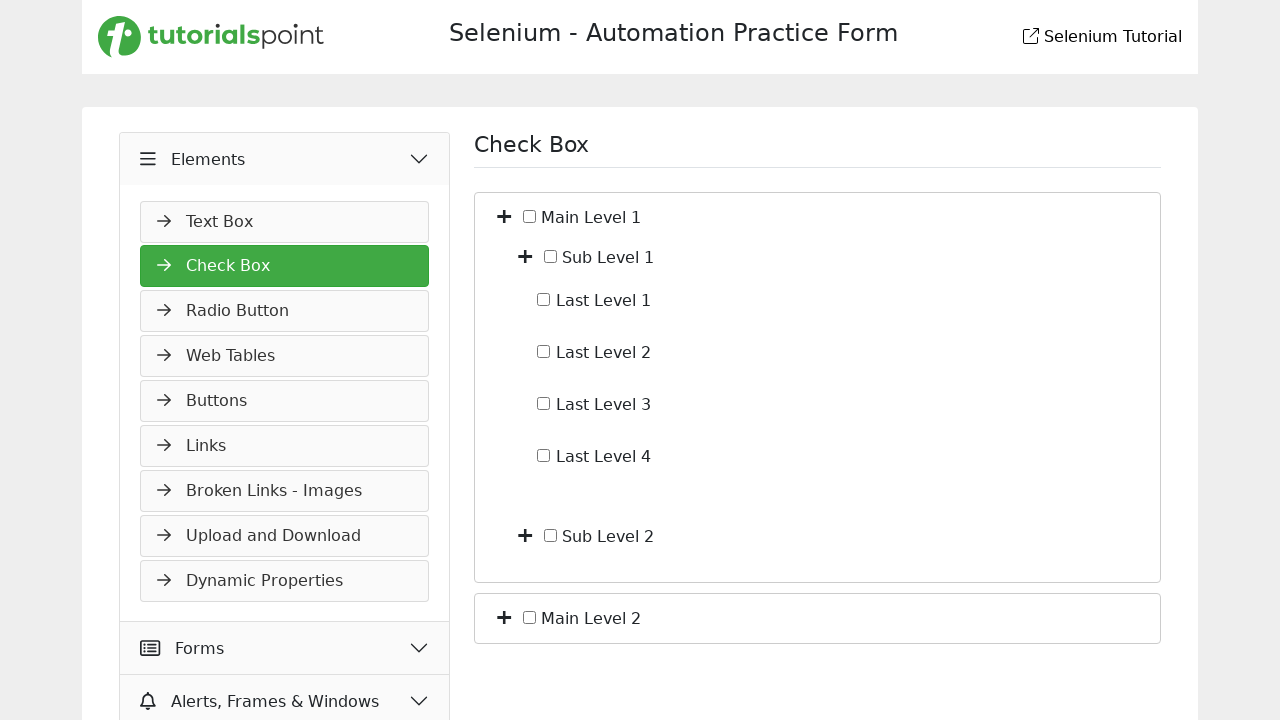

Selected the 6th checkbox at (544, 455) on (//input[@type='checkbox'])[6]
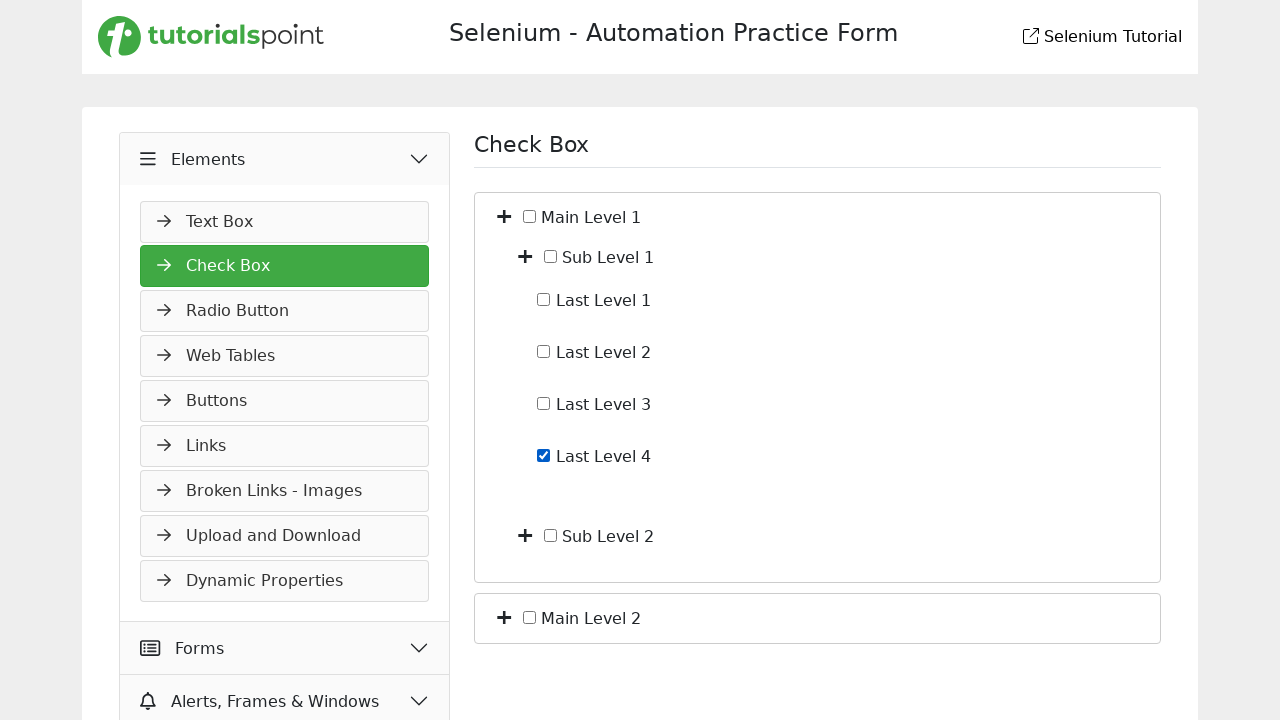

Waited before final tree node toggle
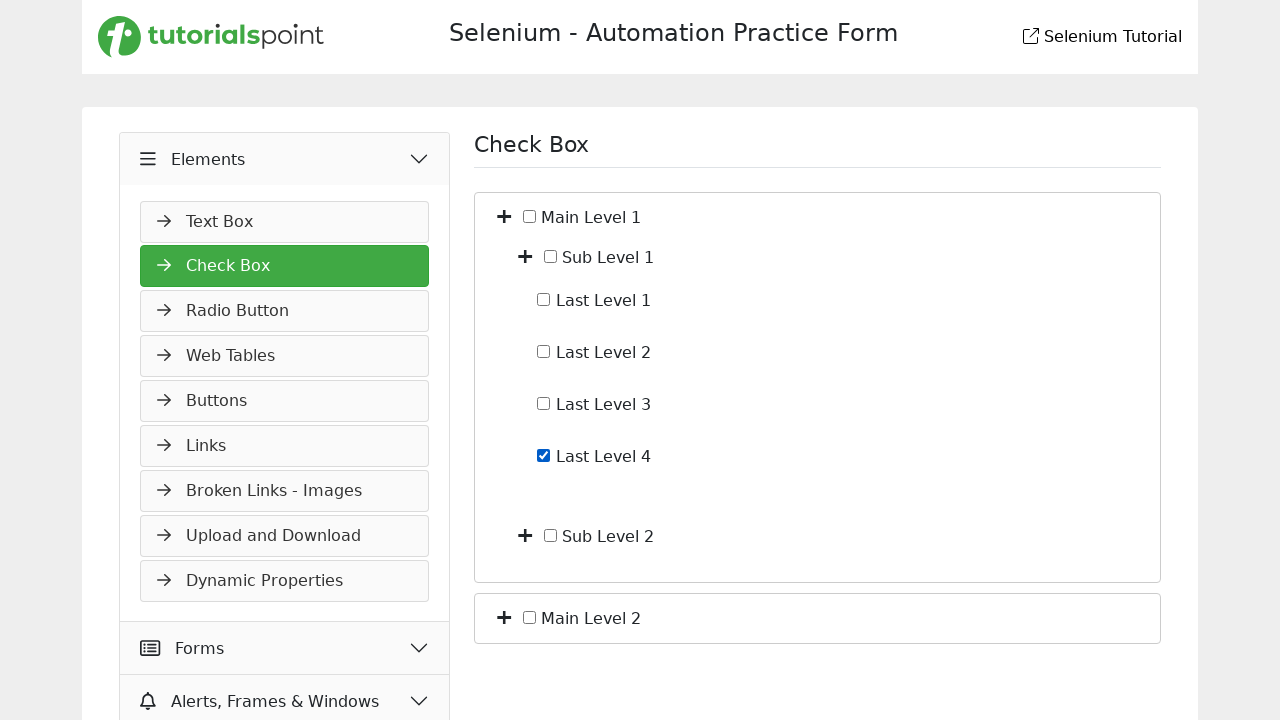

Clicked on first plus icon to toggle tree node at (525, 534) on (//span[@class='plus'])[1]
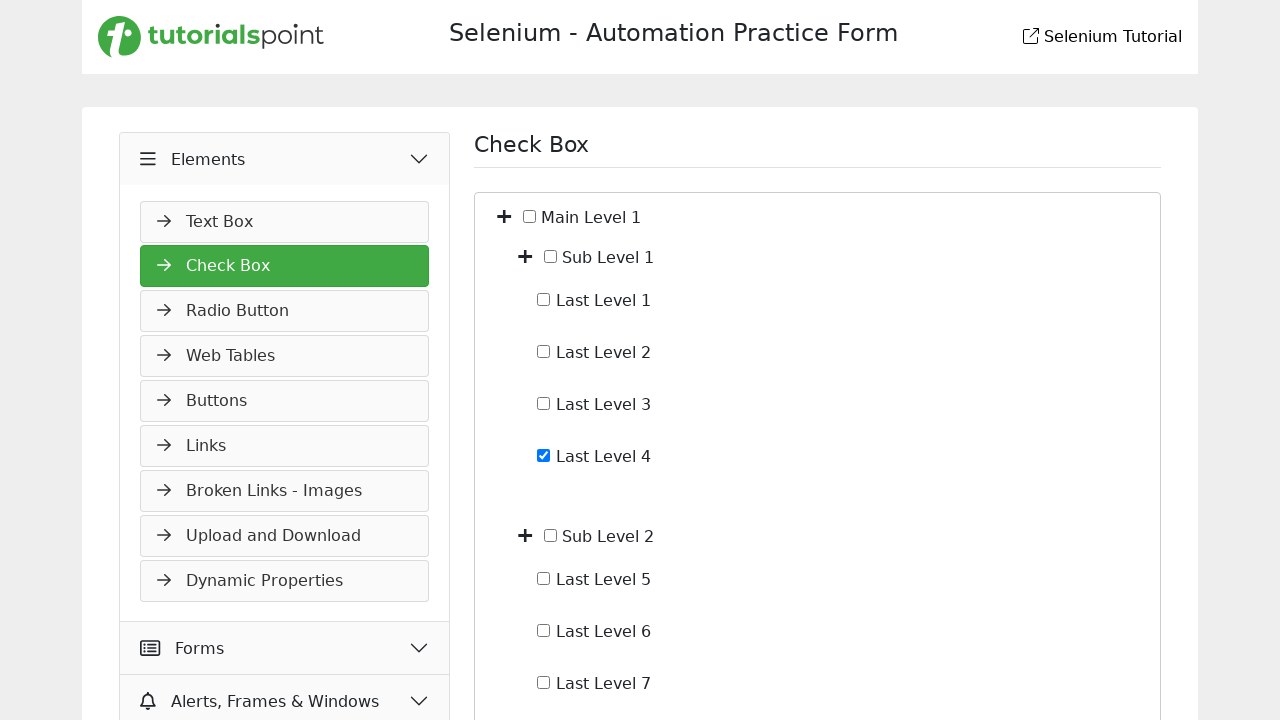

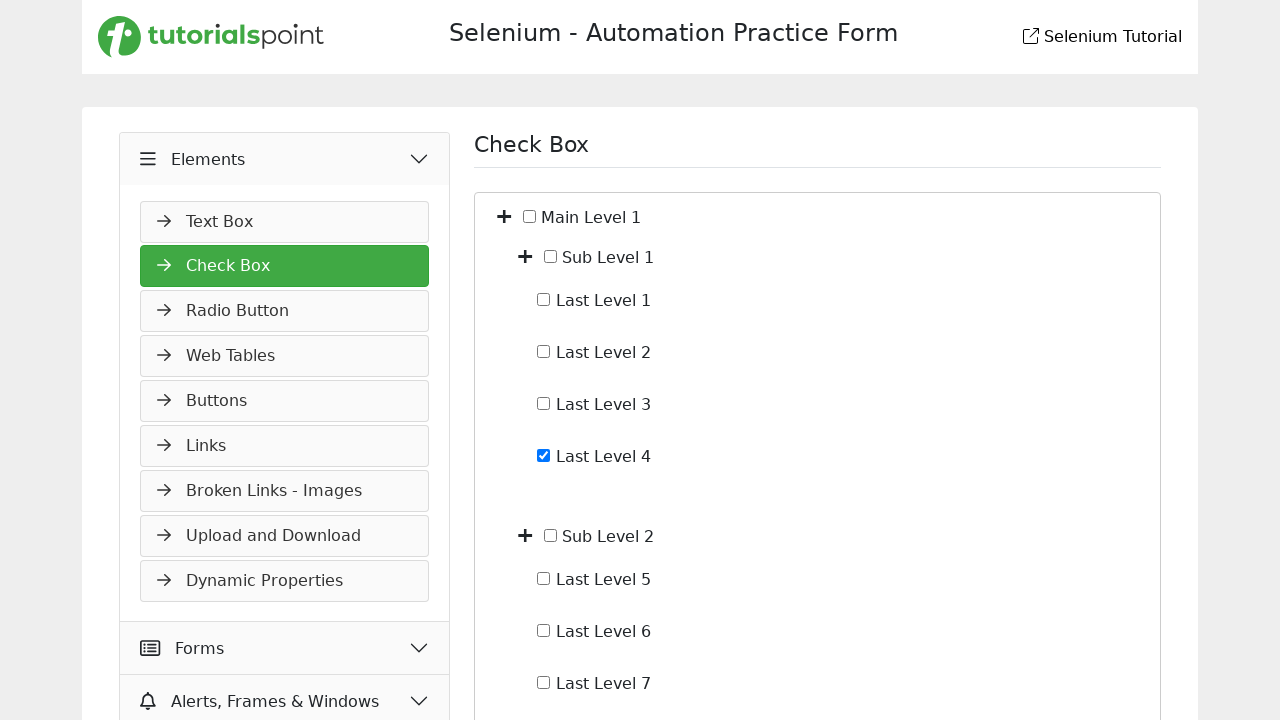